Tests hover functionality by hovering over user photos and verifying user information appears

Starting URL: http://the-internet.herokuapp.com/hovers

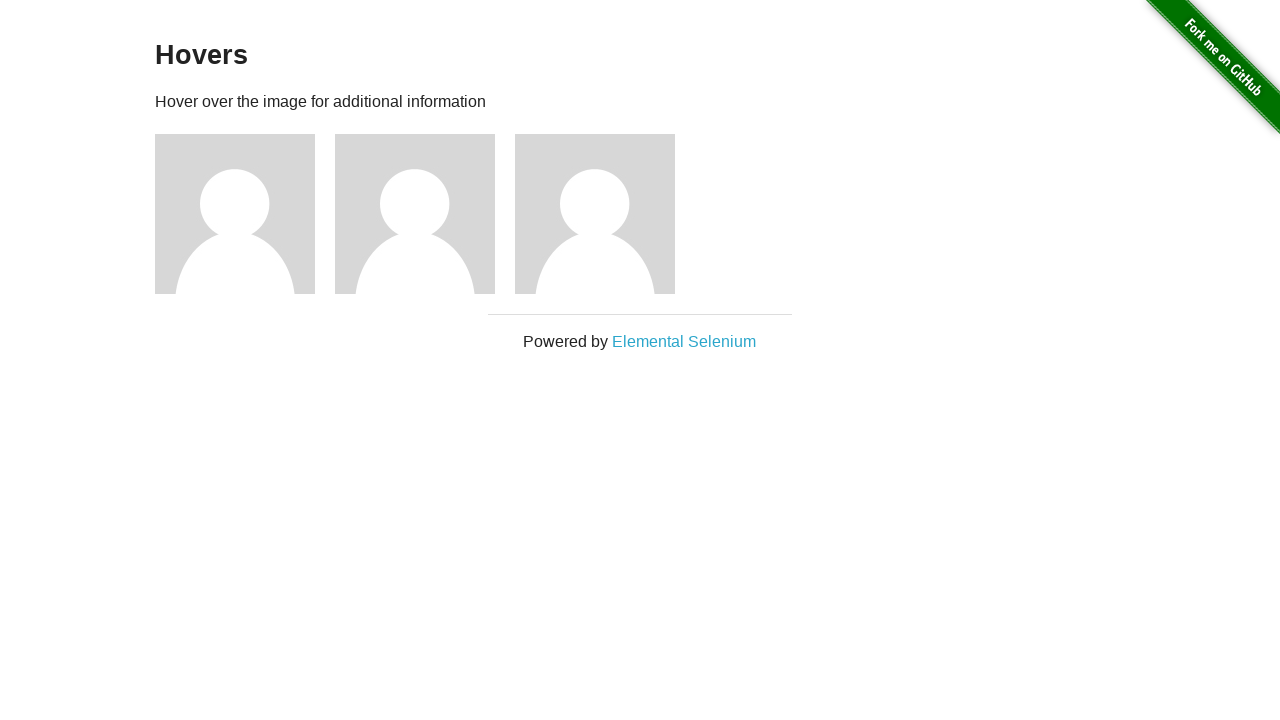

Hovered over first user photo at (245, 214) on .figure >> nth=0
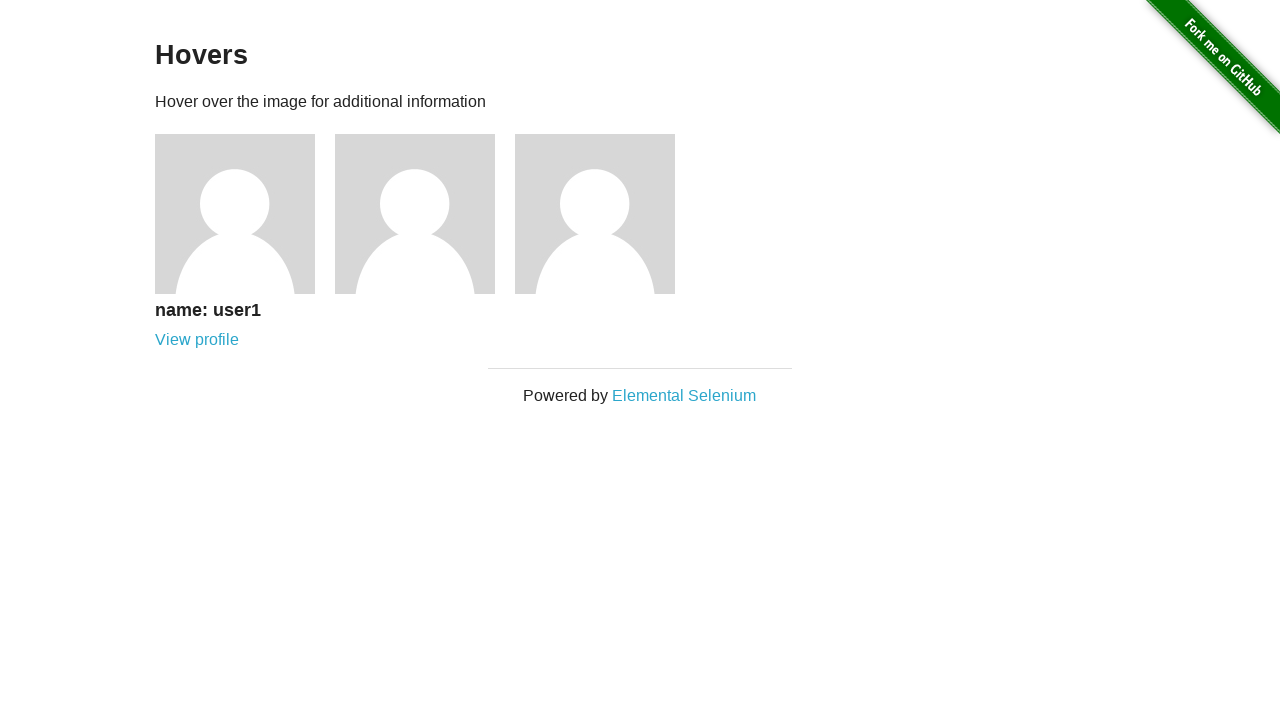

User information appeared for first user
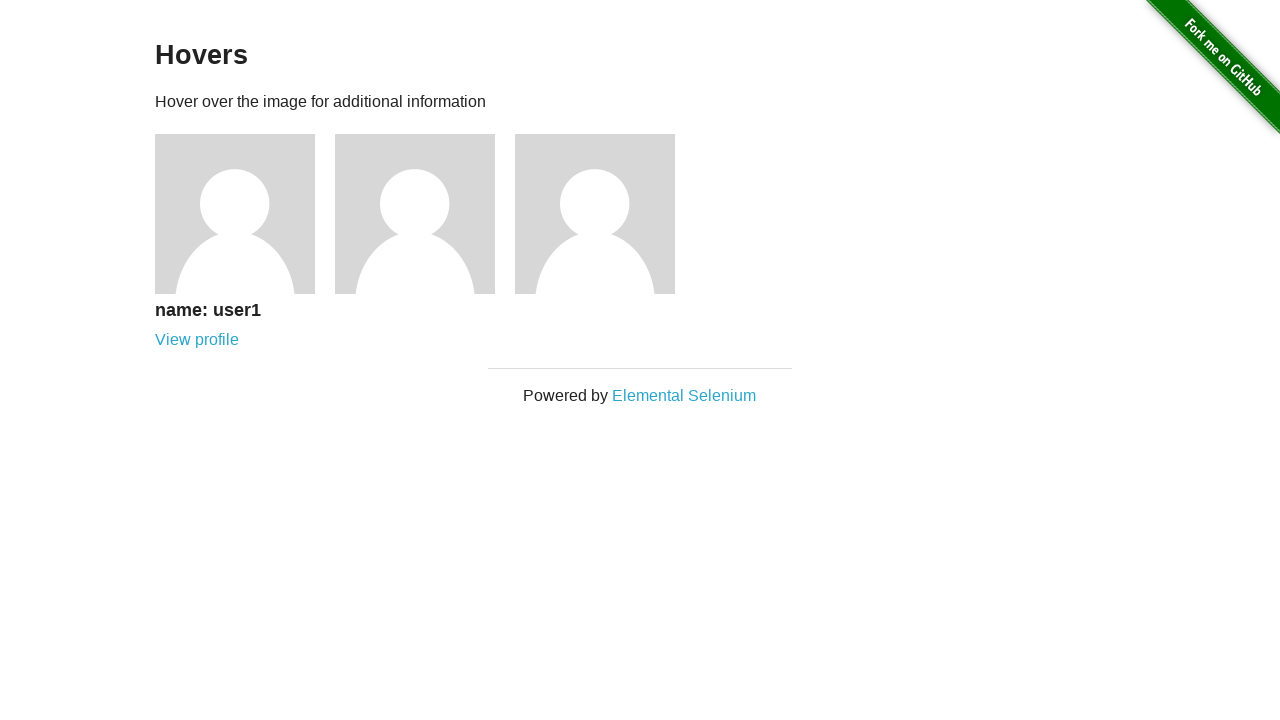

Hovered over second user photo at (425, 214) on .figure >> nth=1
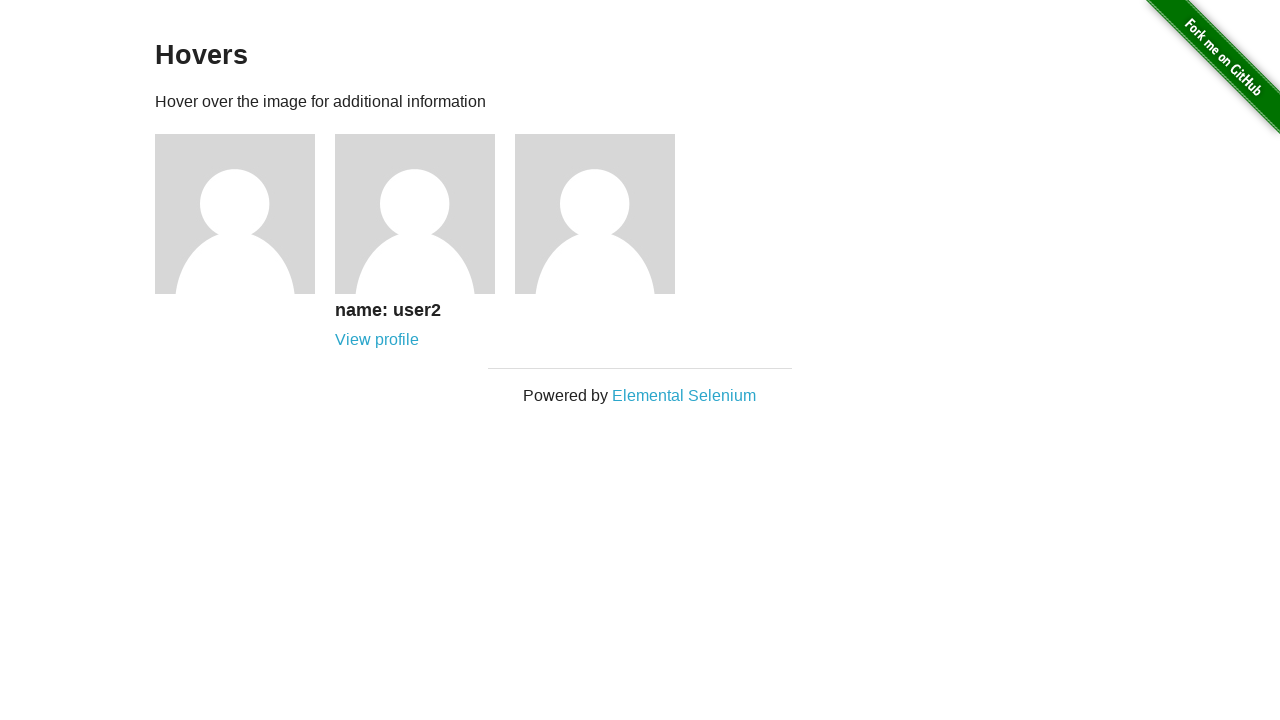

Hovered over third user photo at (605, 214) on .figure >> nth=2
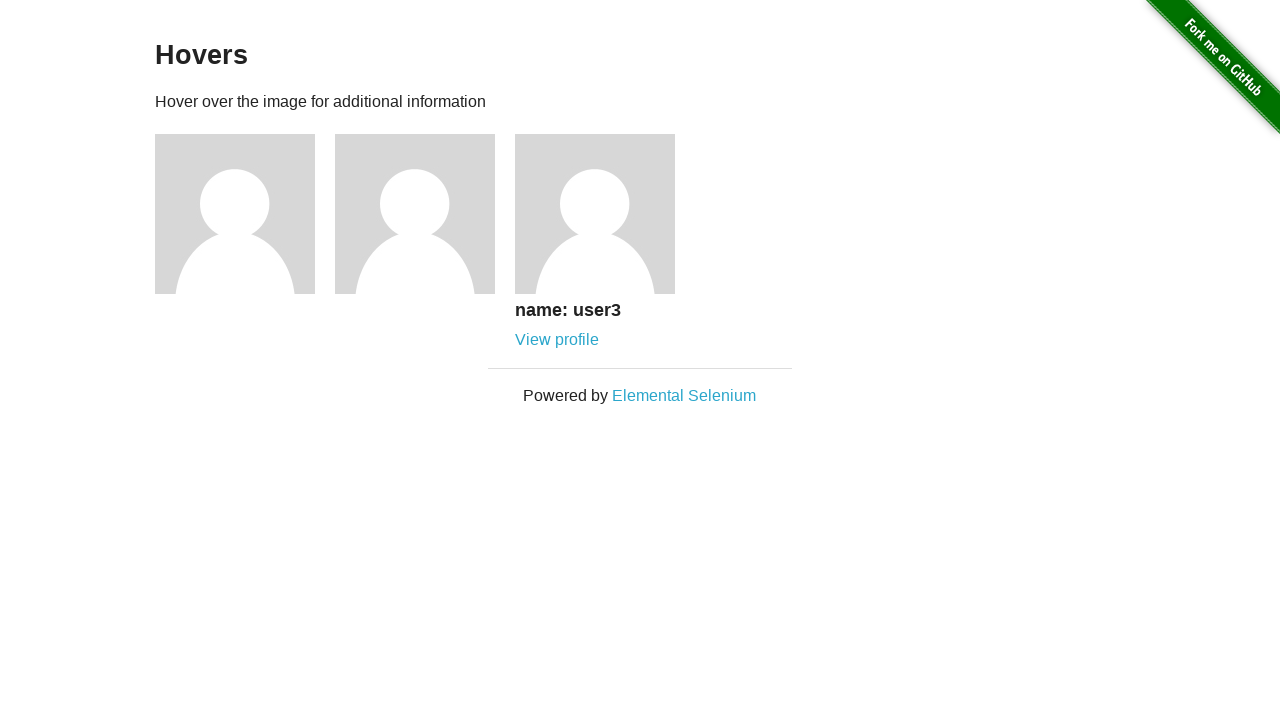

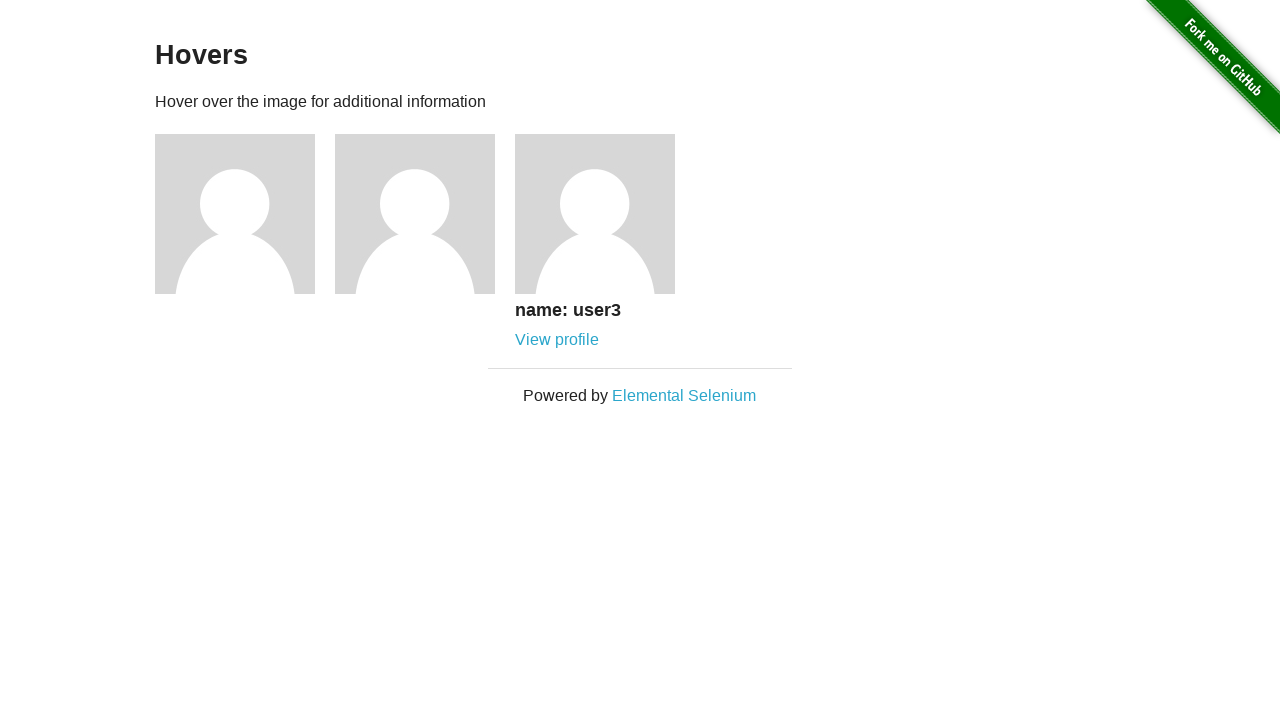